Tests adding an element on the Herokuapp add/remove elements page by clicking the Add Element button and verifying the new element appears

Starting URL: https://the-internet.herokuapp.com/

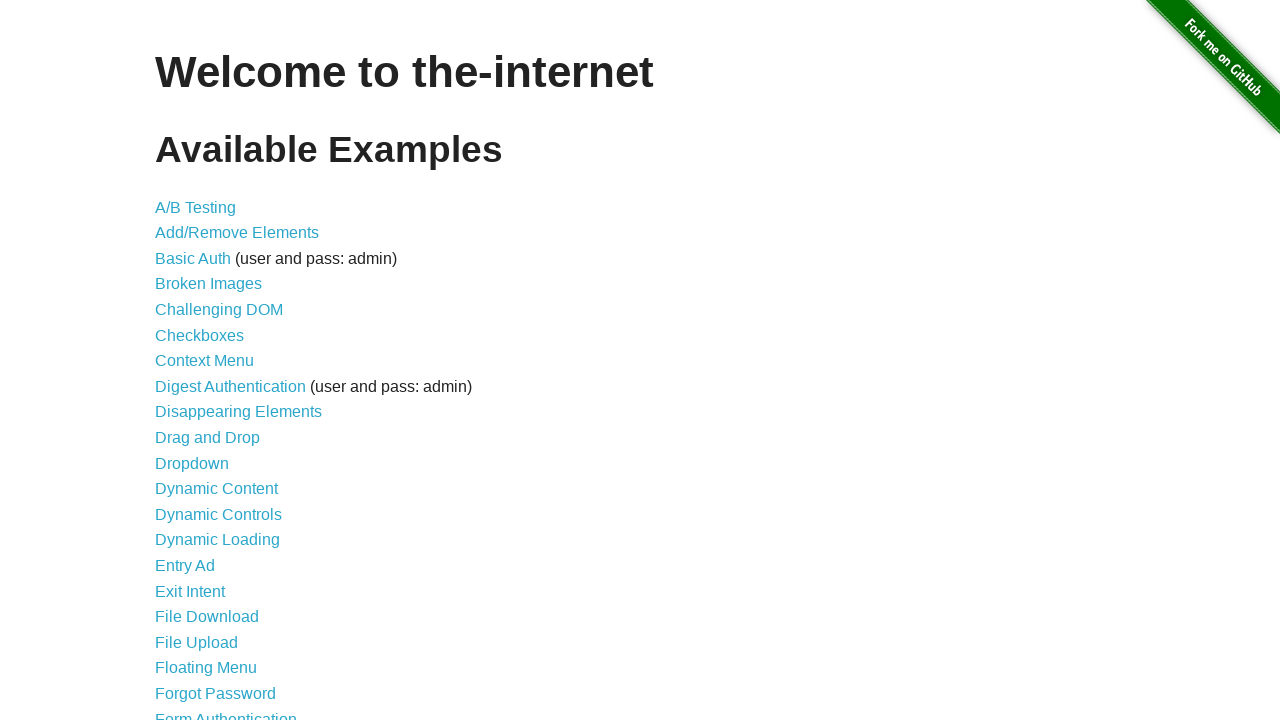

Clicked on Add/Remove Elements link at (237, 233) on a[href='/add_remove_elements/']
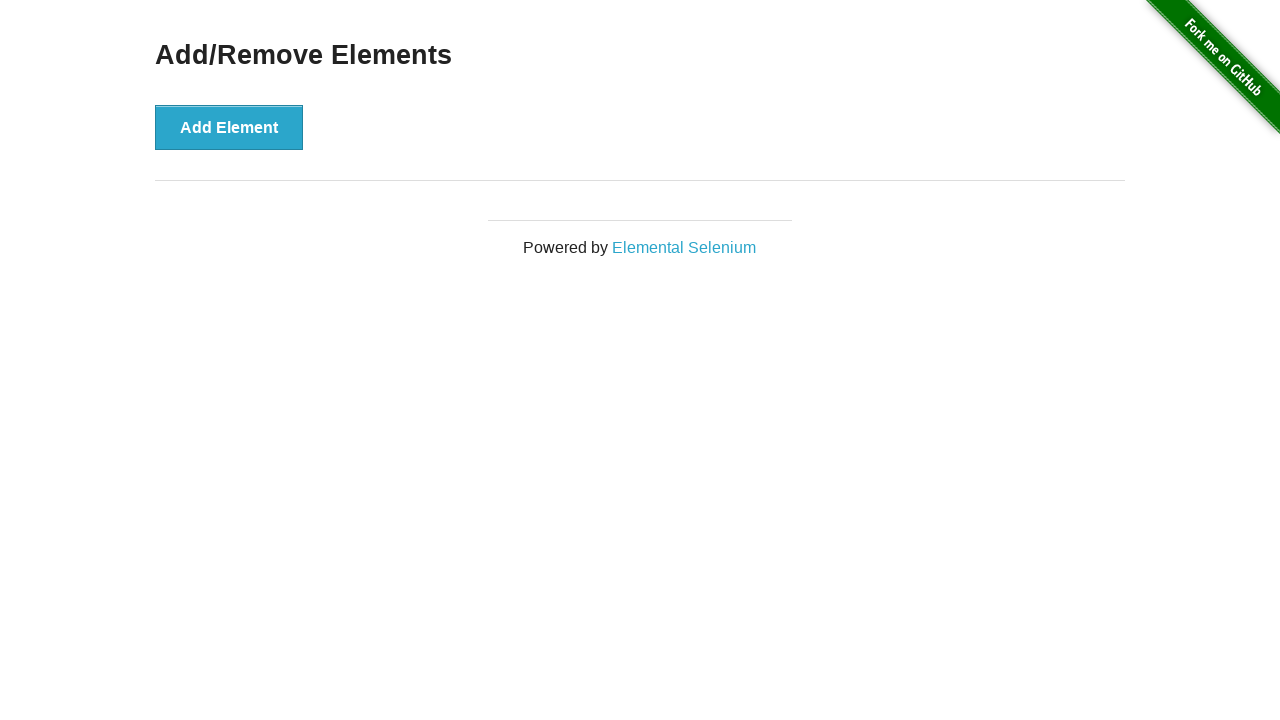

Clicked the Add Element button at (229, 127) on button[onclick='addElement()']
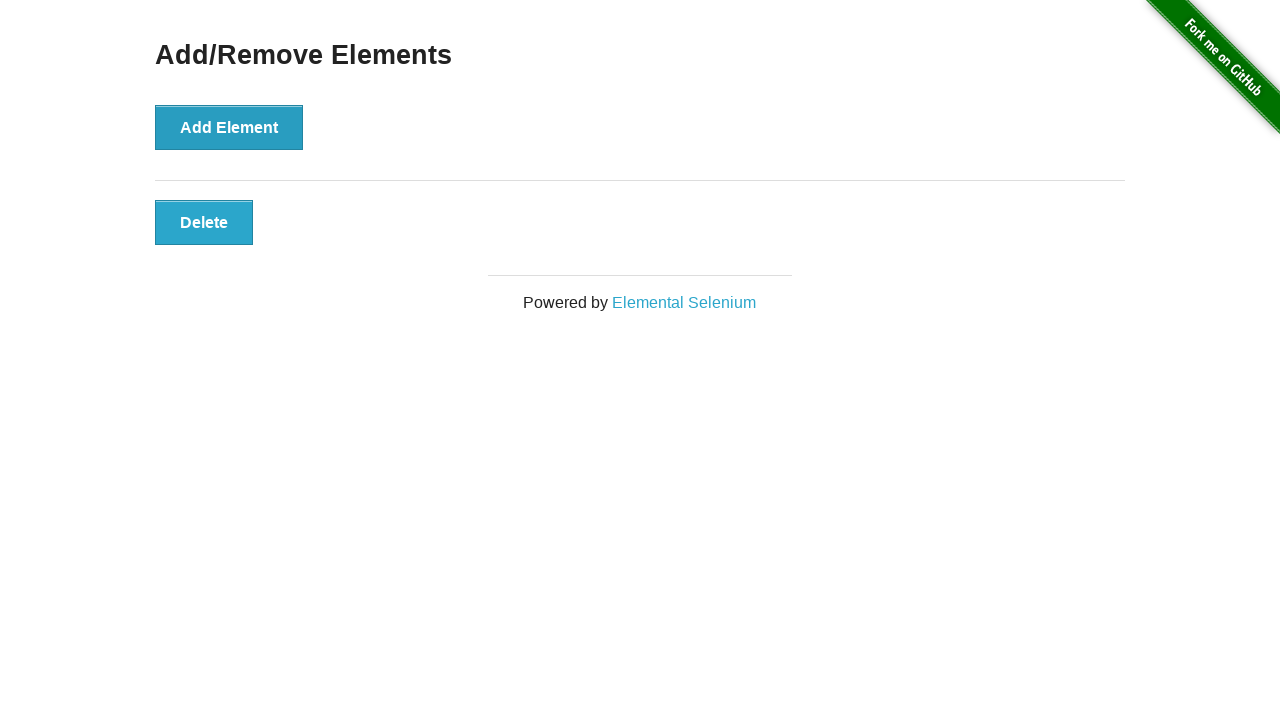

Verified the added element is displayed
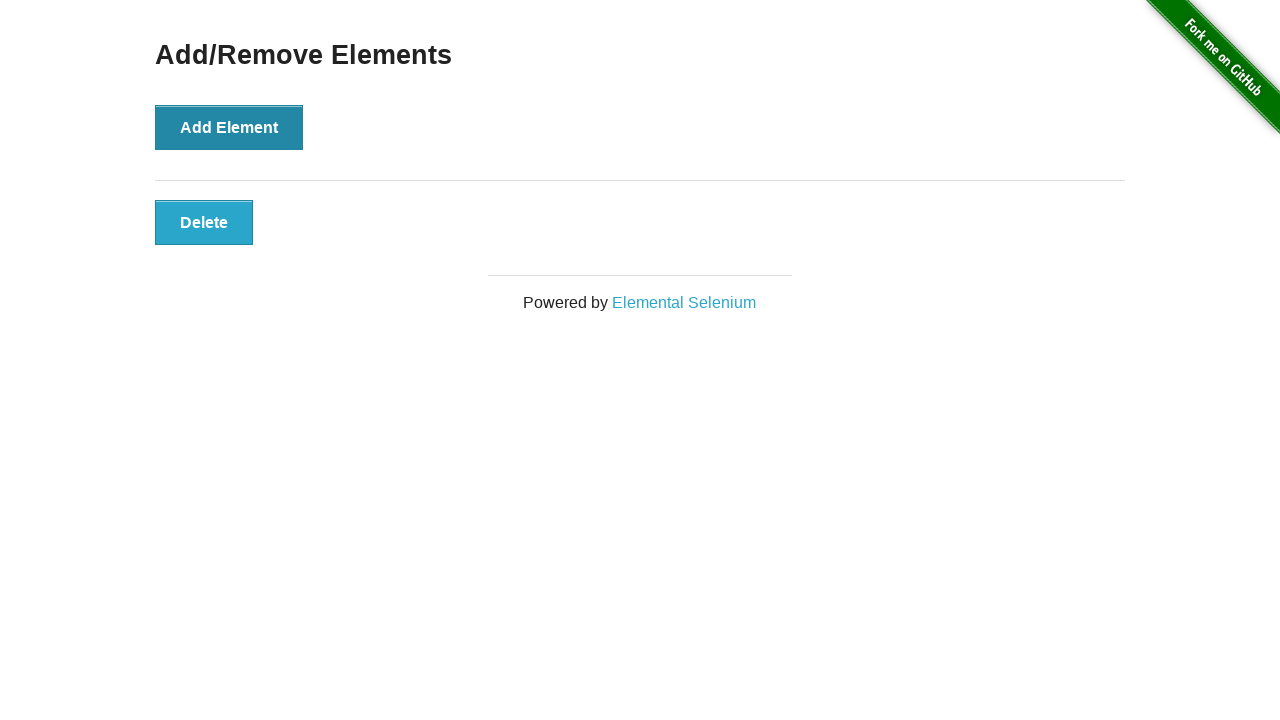

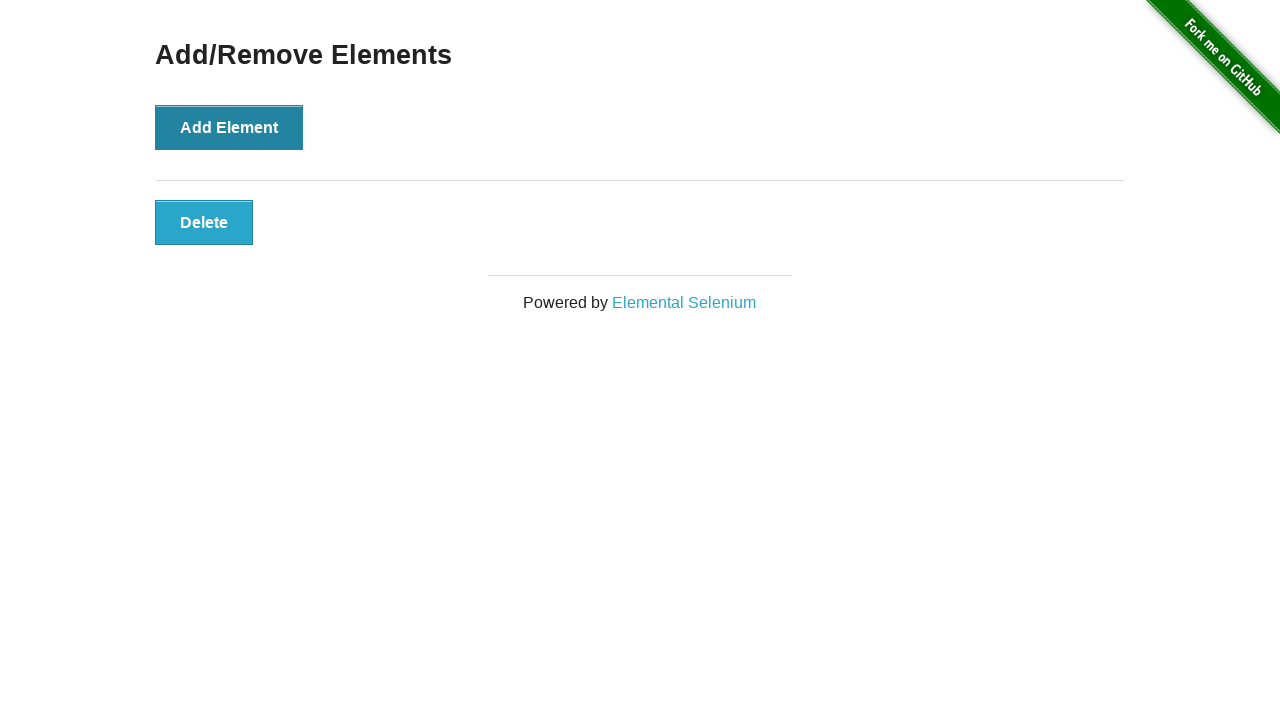